Tests basic browser navigation functionality by navigating back, forward, and refreshing the page on a test alerts page.

Starting URL: https://testuserautomation.github.io/Alerts/

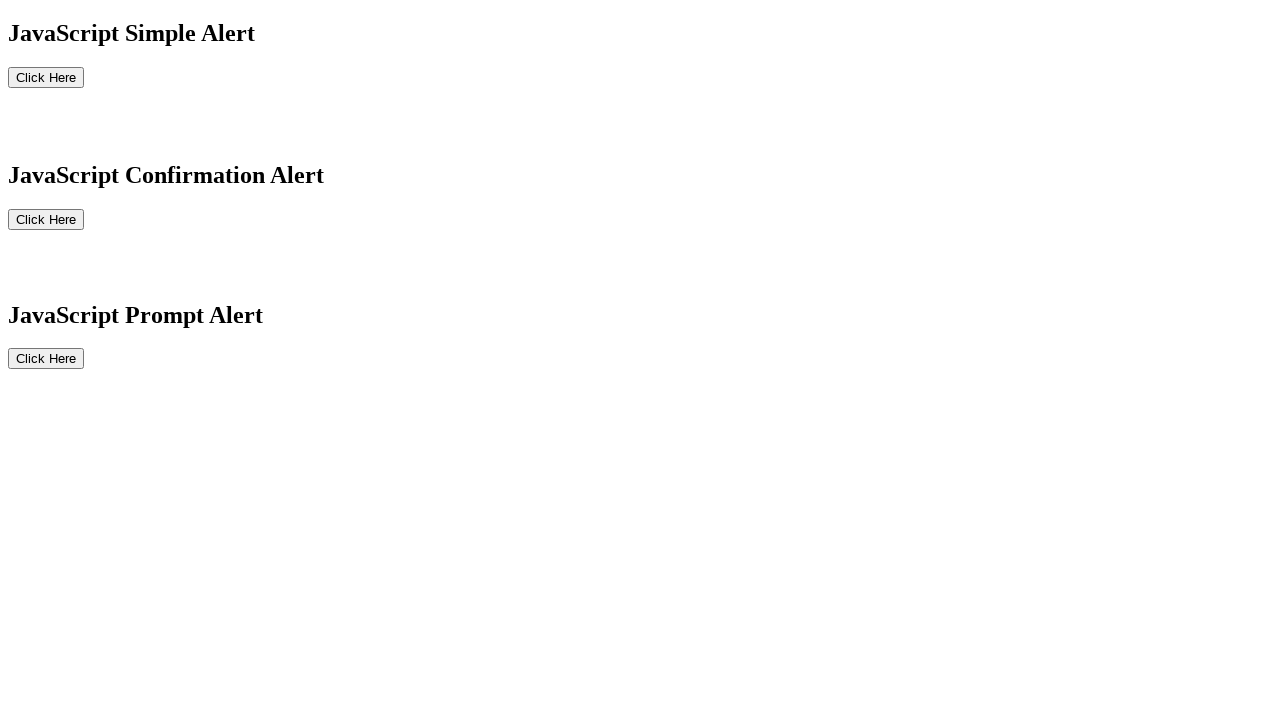

Navigated to test alerts page
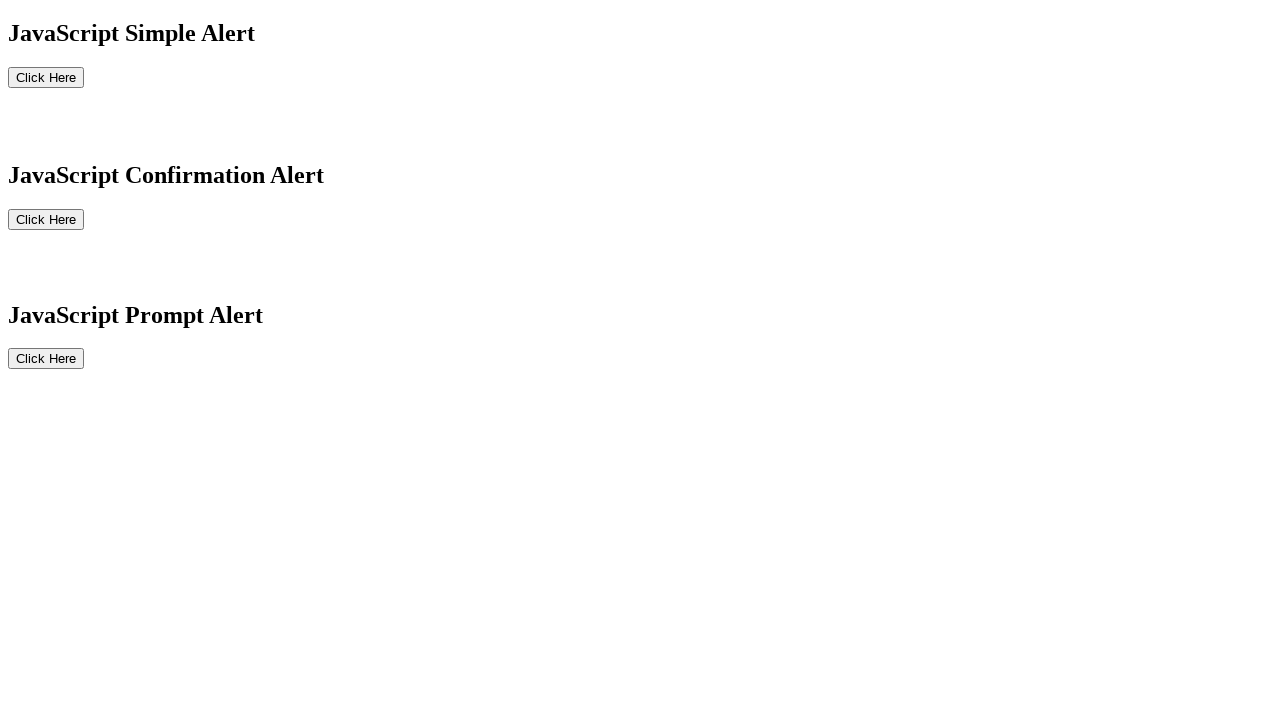

Navigated back in browser history
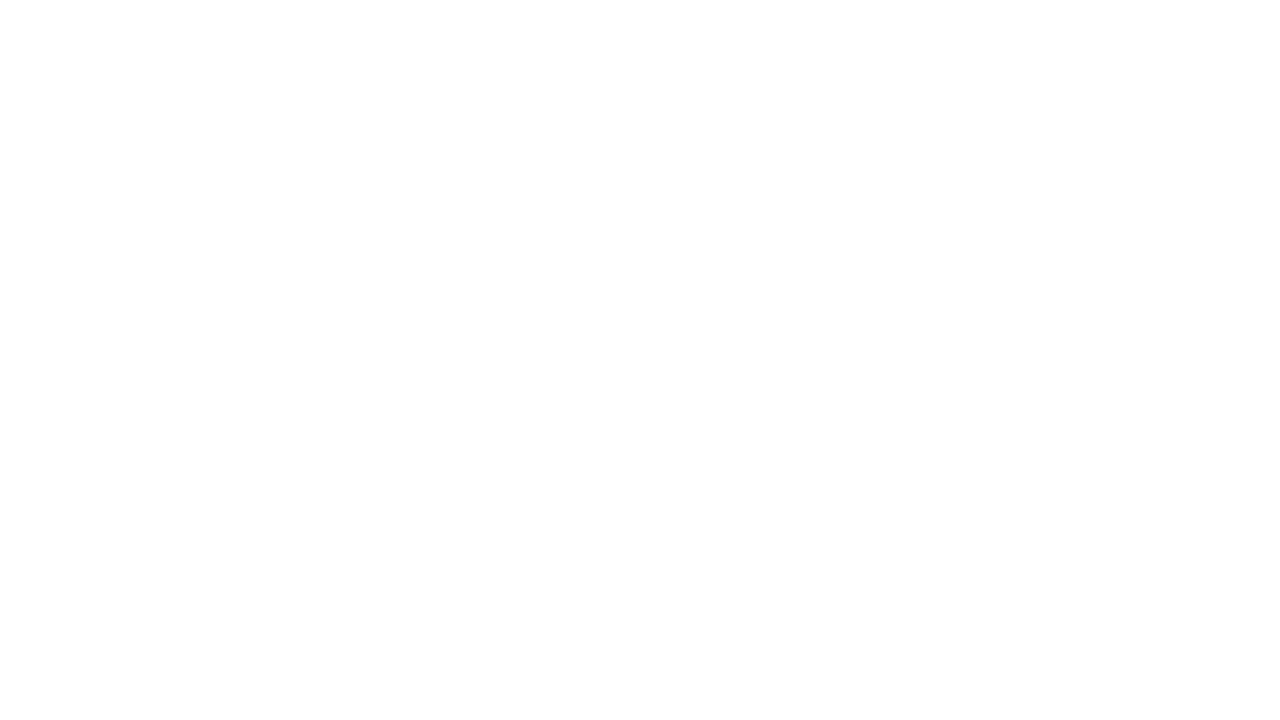

Page load completed after navigating back
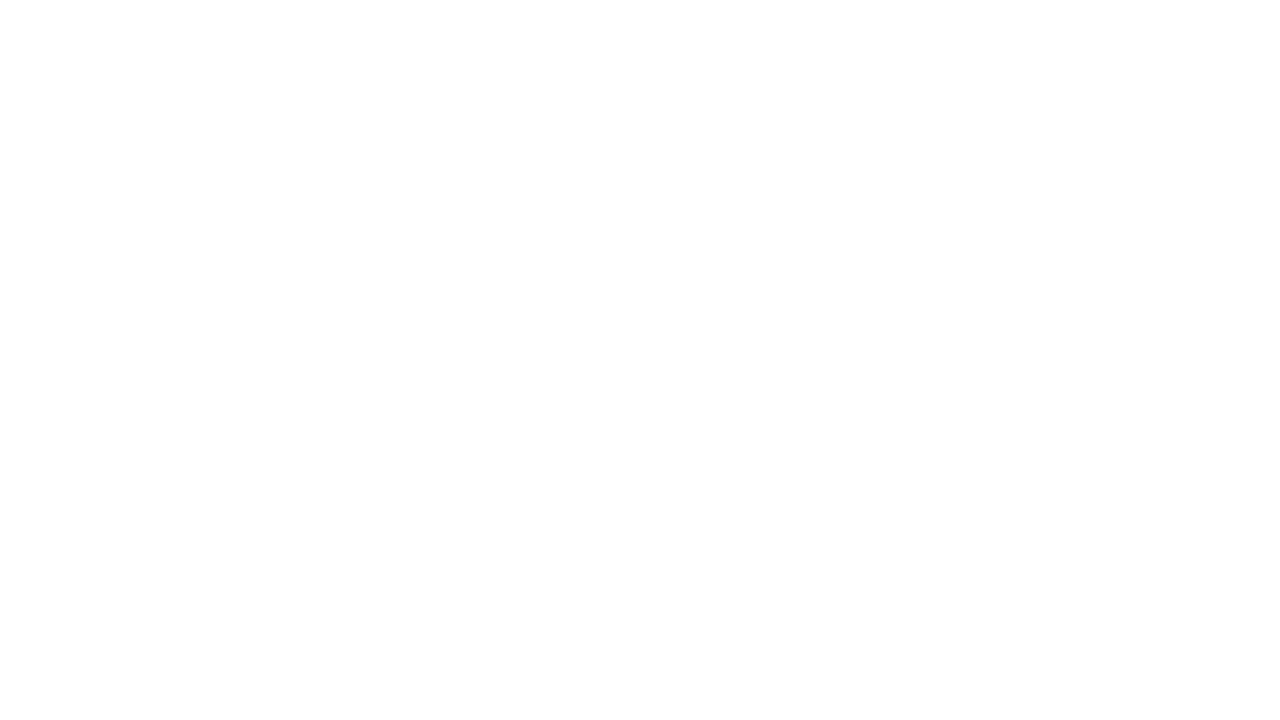

Navigated forward in browser history
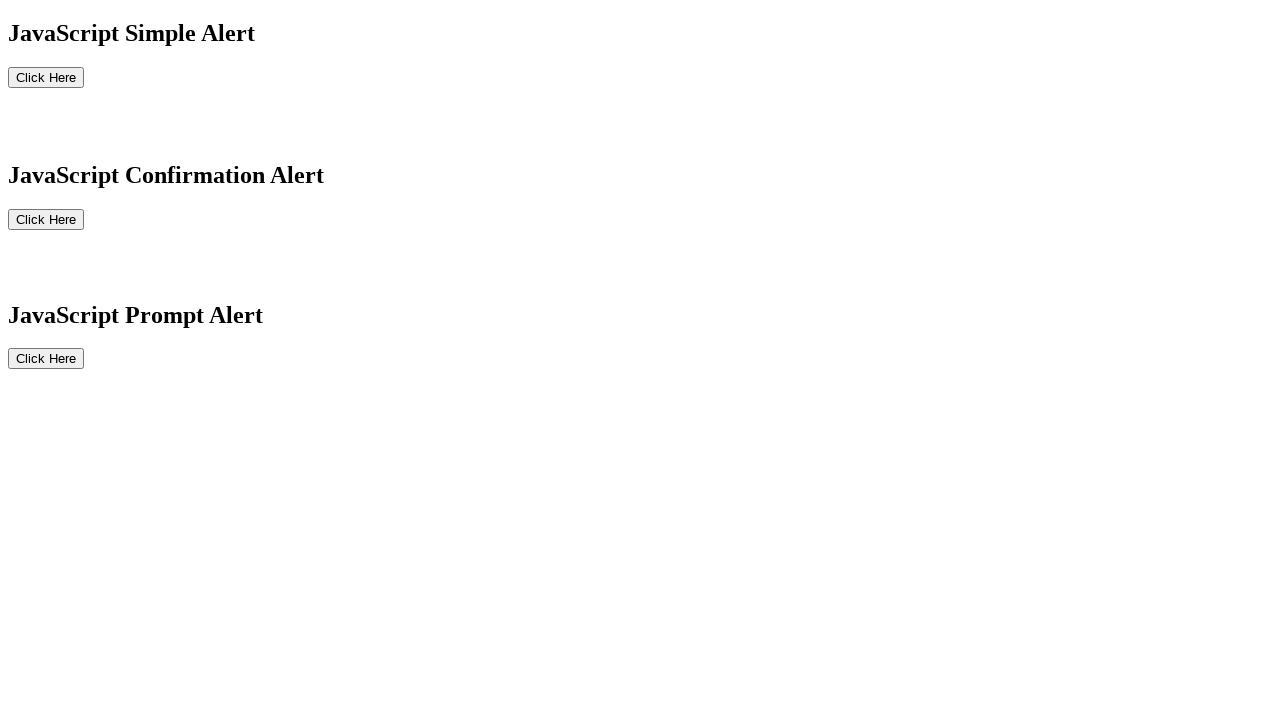

Page load completed after navigating forward
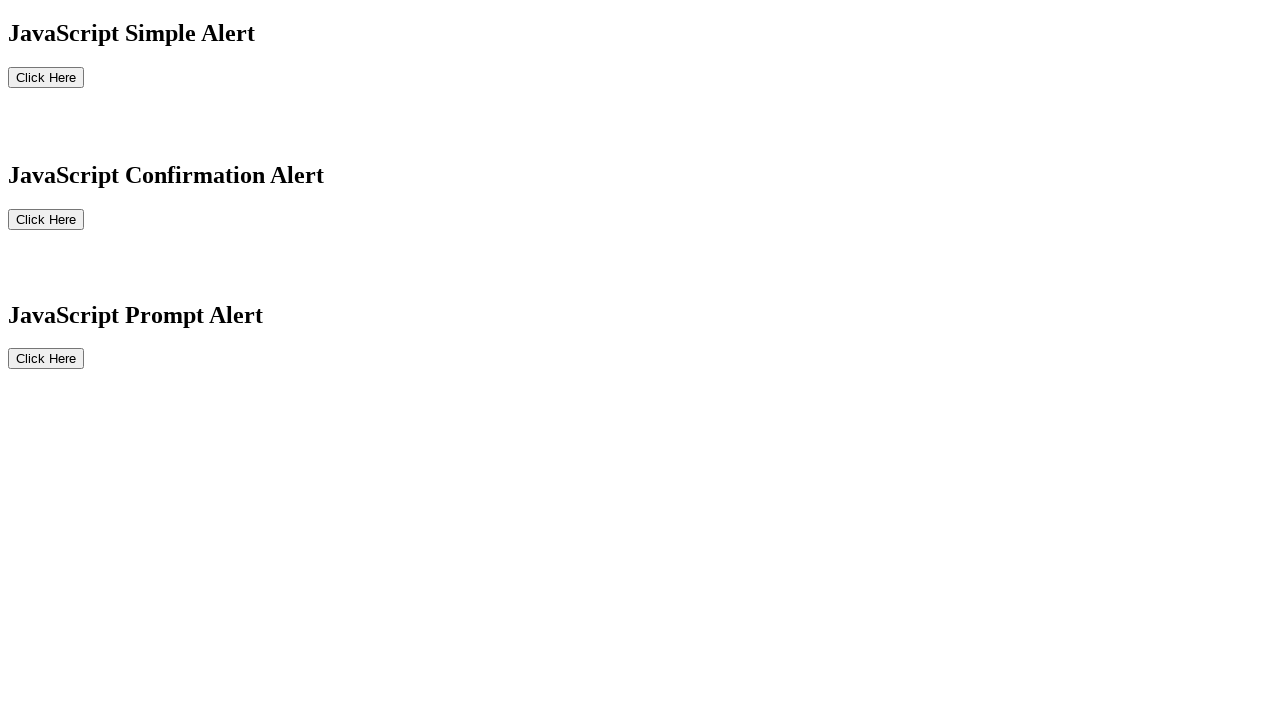

Refreshed the current page
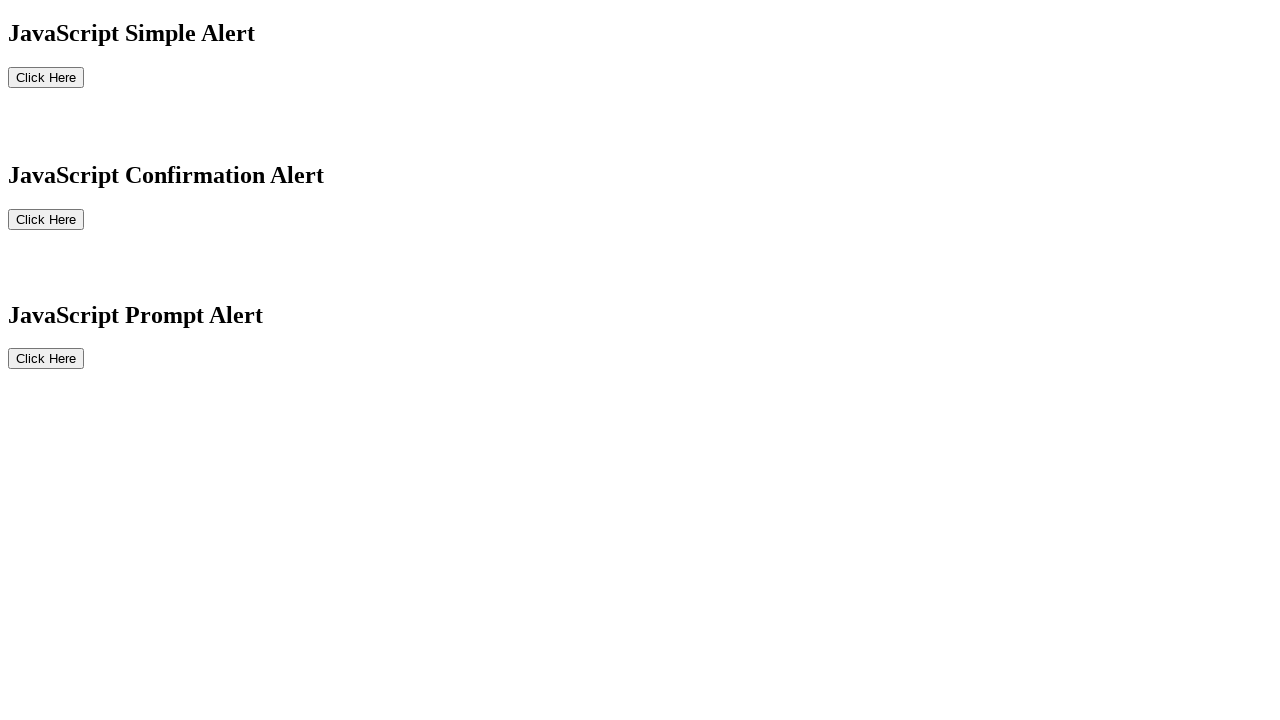

Page load completed after refresh
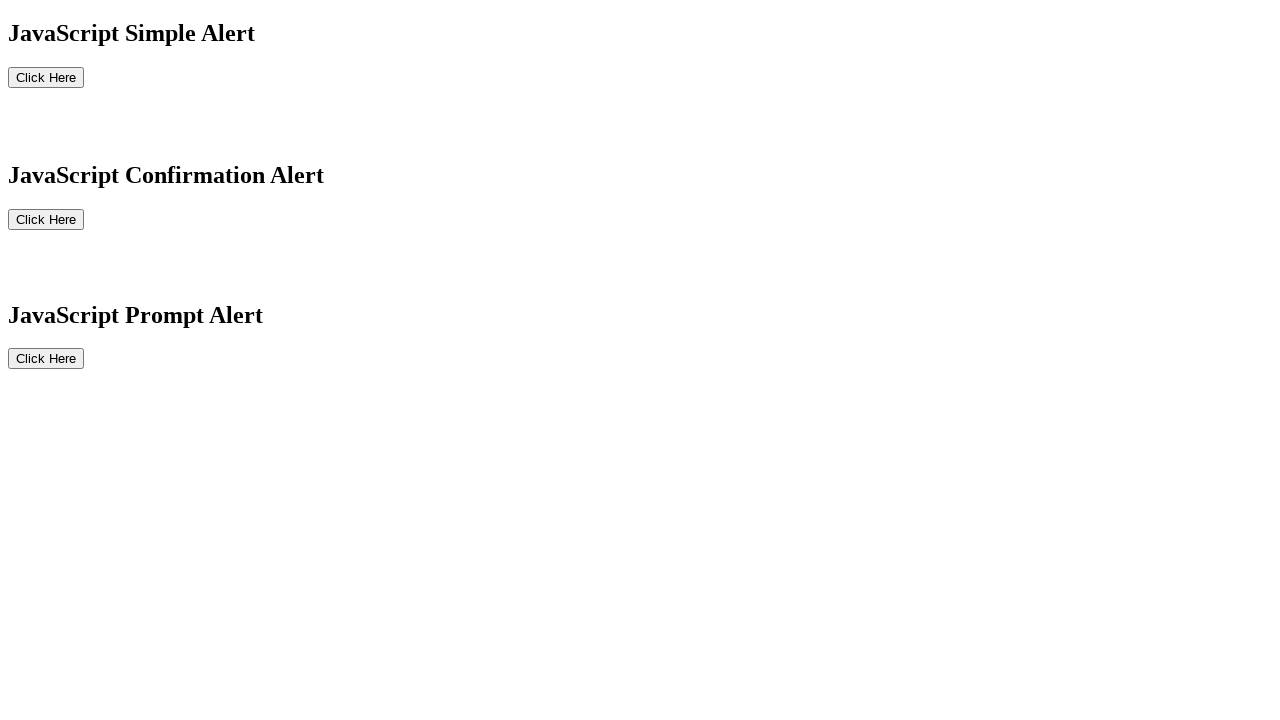

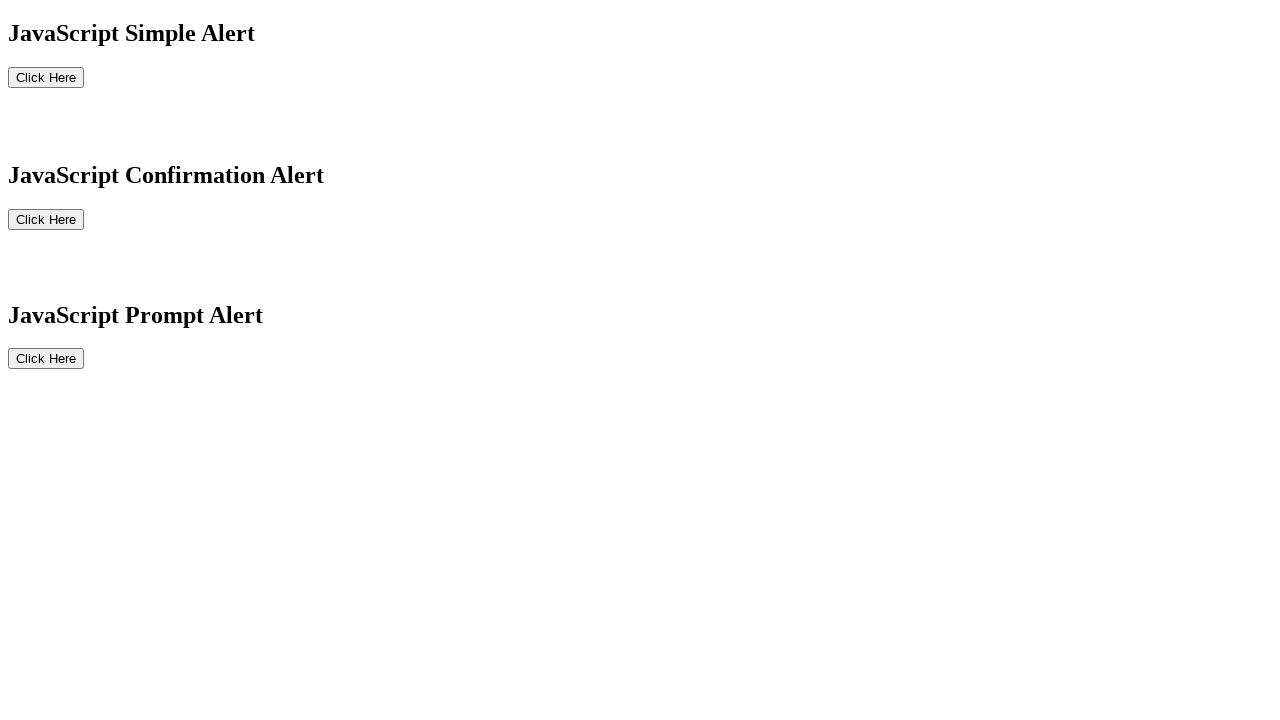